Creates a new paste on Pastebin by filling in the text content, selecting an expiration time, entering a paste name, and clicking the create button

Starting URL: https://pastebin.com

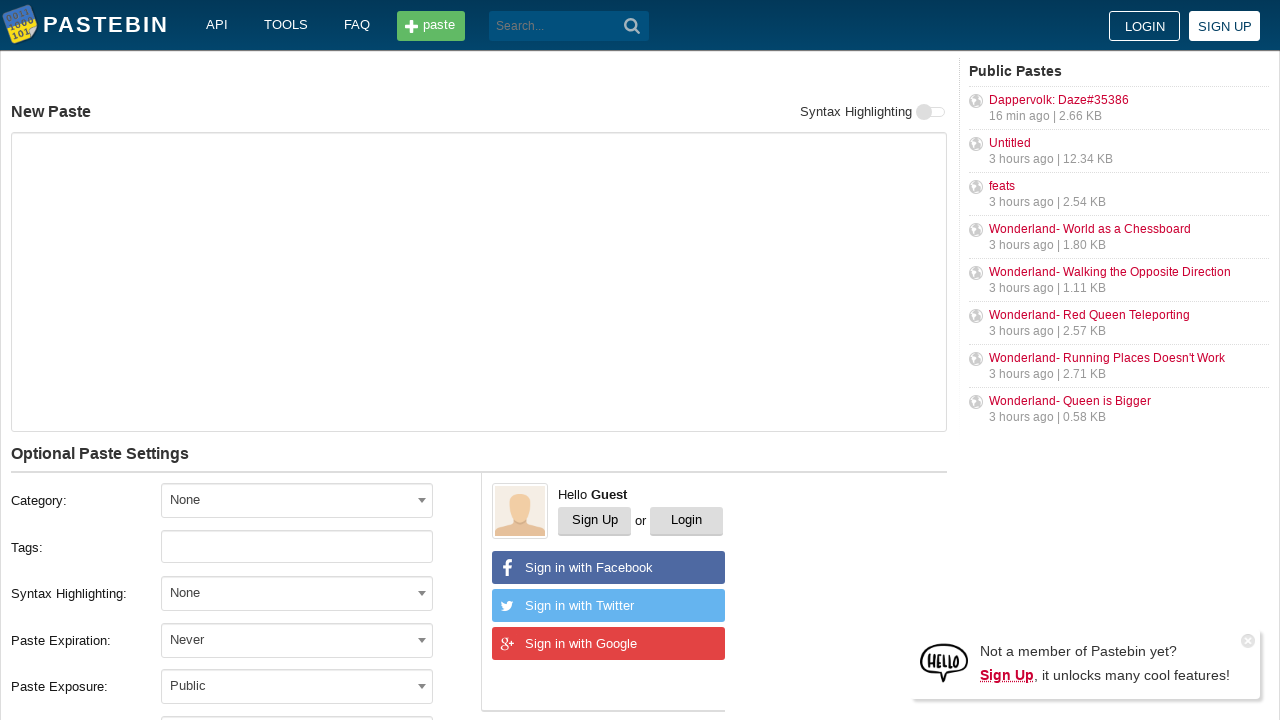

Filled paste text area with test content on textarea#postform-text
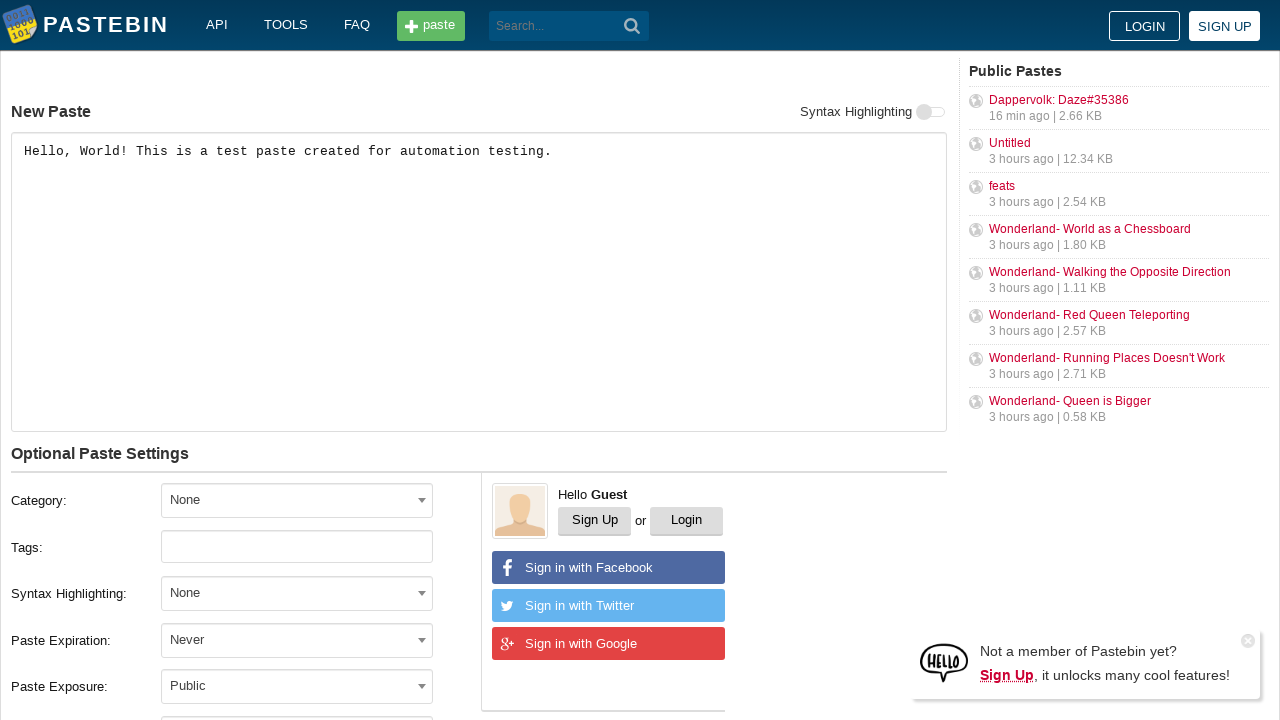

Clicked expiration dropdown to open it at (297, 640) on xpath=//select[@id='postform-expiration']/following::span[1]
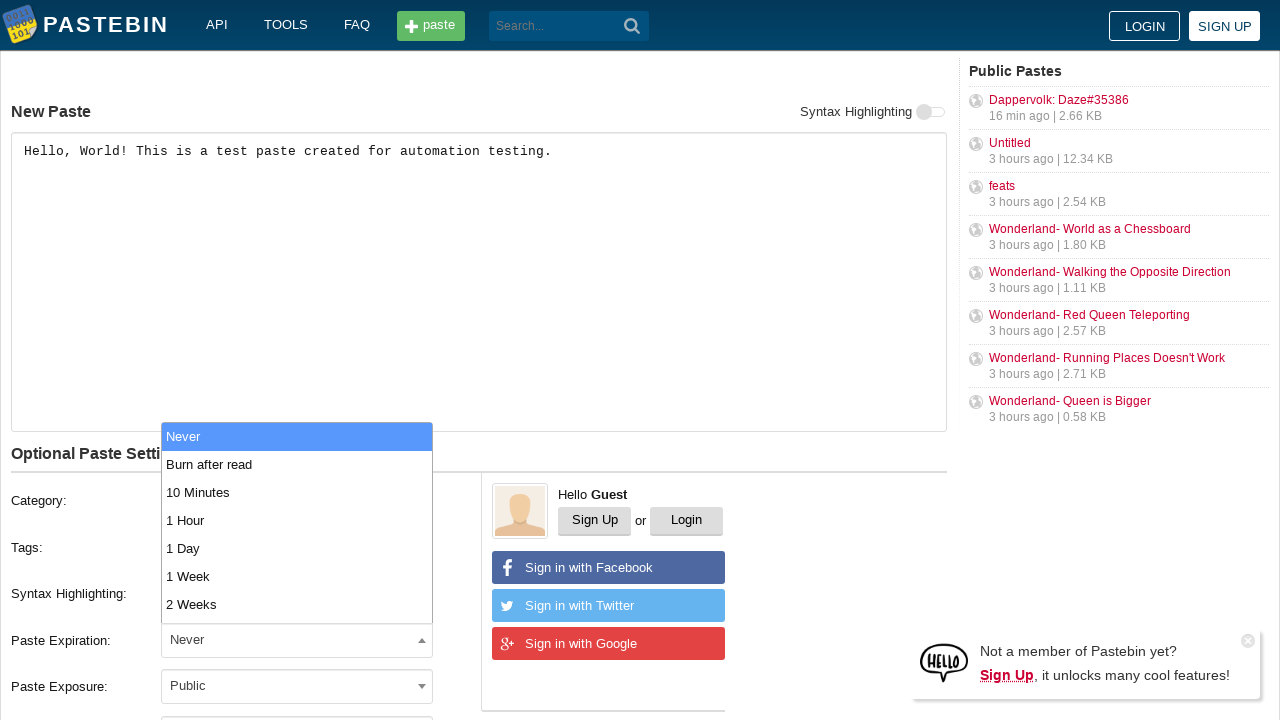

Dropdown options appeared
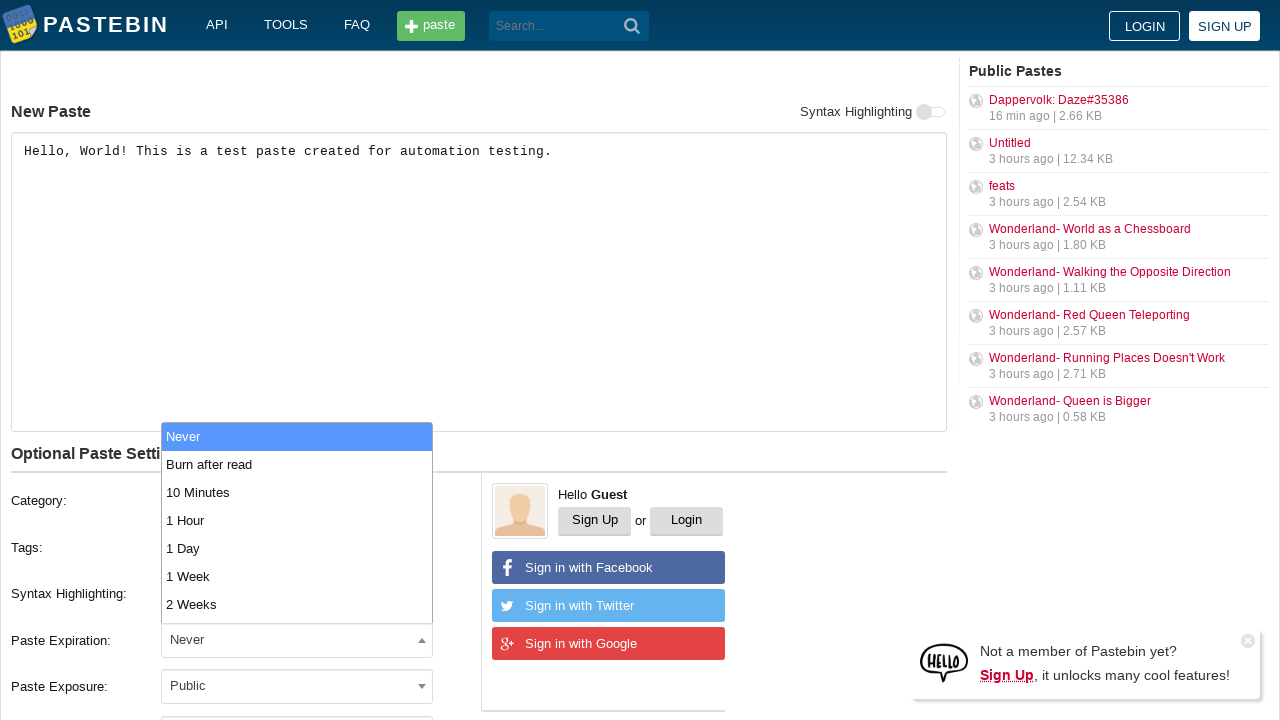

Selected '10 Minutes' expiration option at (297, 492) on li.select2-results__option:has-text('10 Minutes')
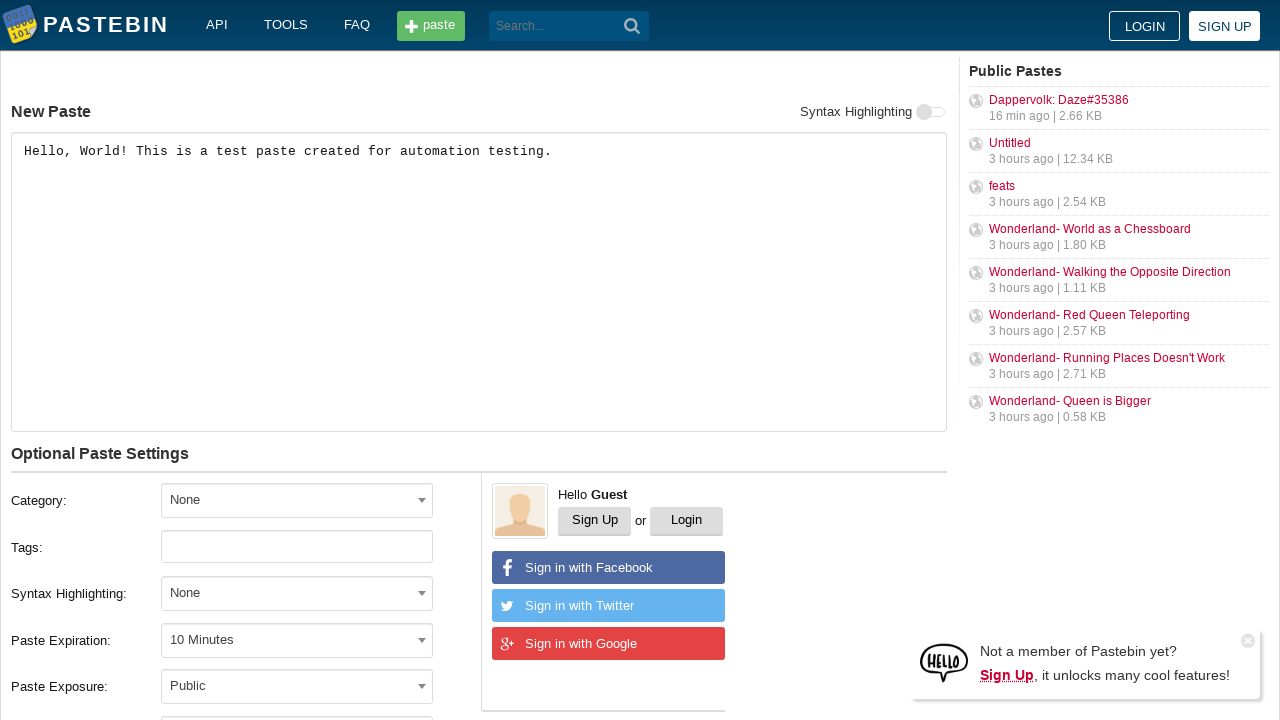

Filled paste name field with 'TestPaste_Automation' on input#postform-name
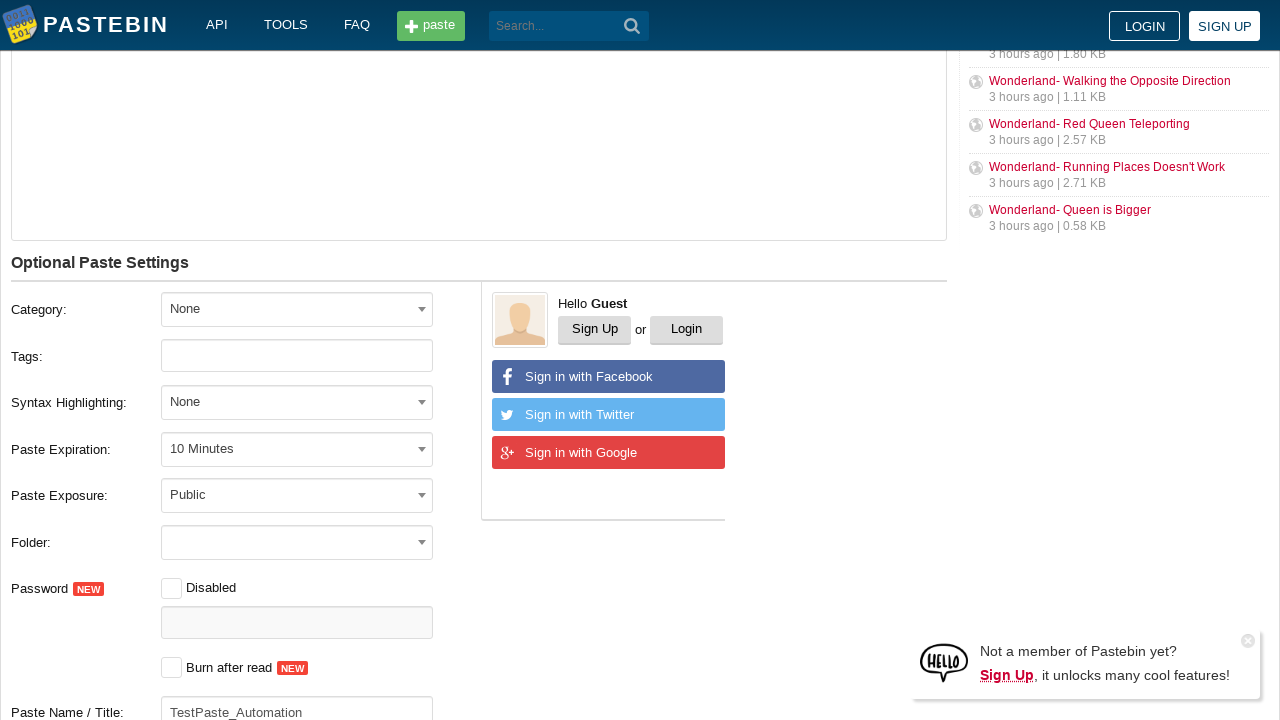

Clicked 'Create New Paste' button at (240, 400) on button:has-text('Create New Paste')
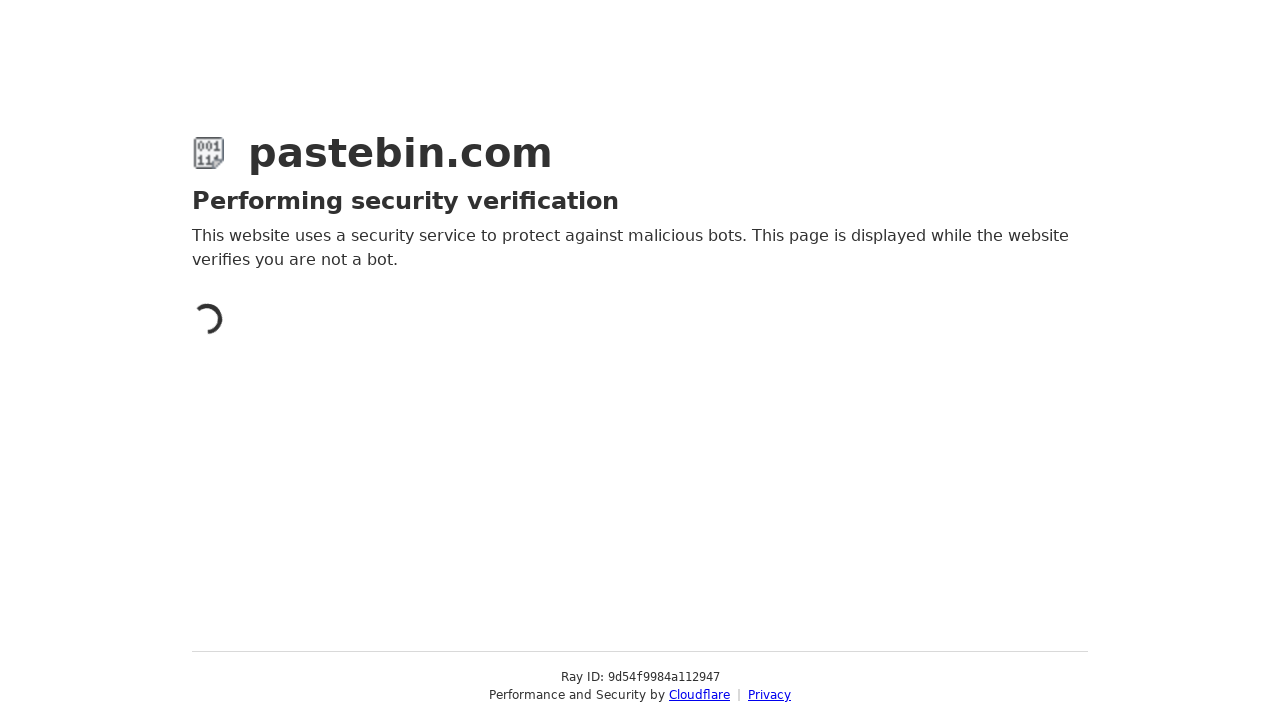

Paste successfully created - URL changed from pastebin.com
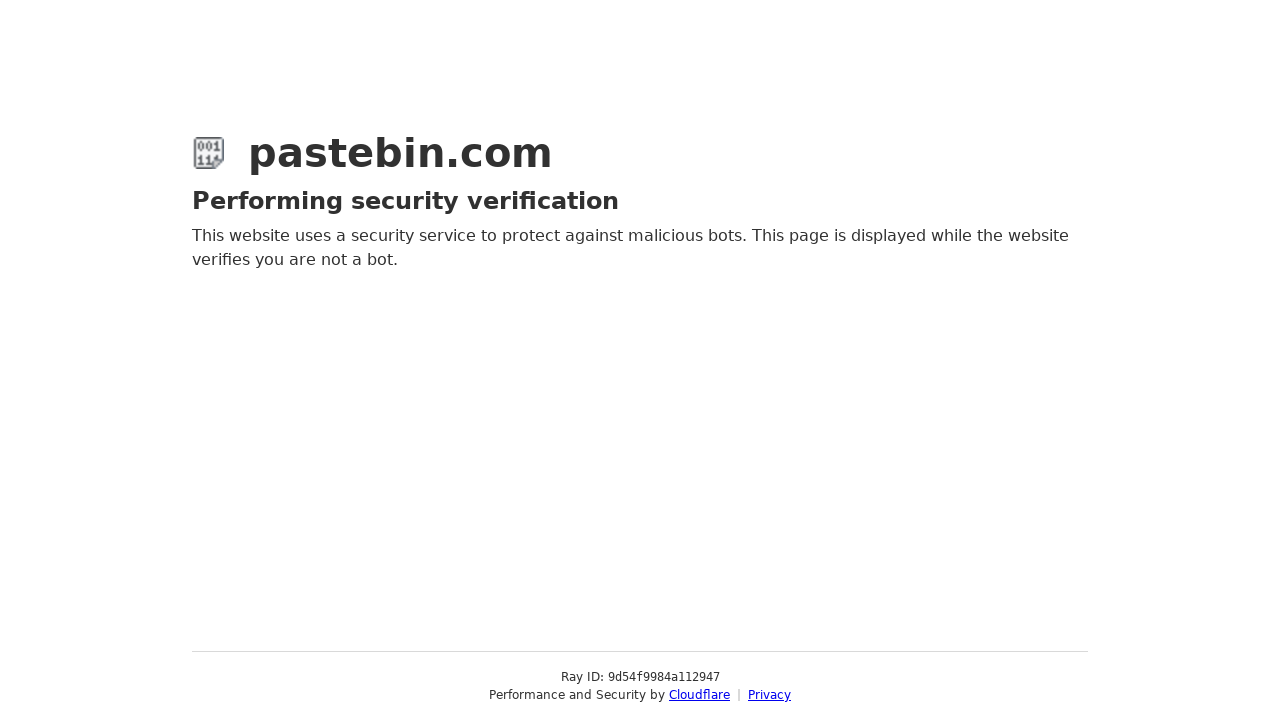

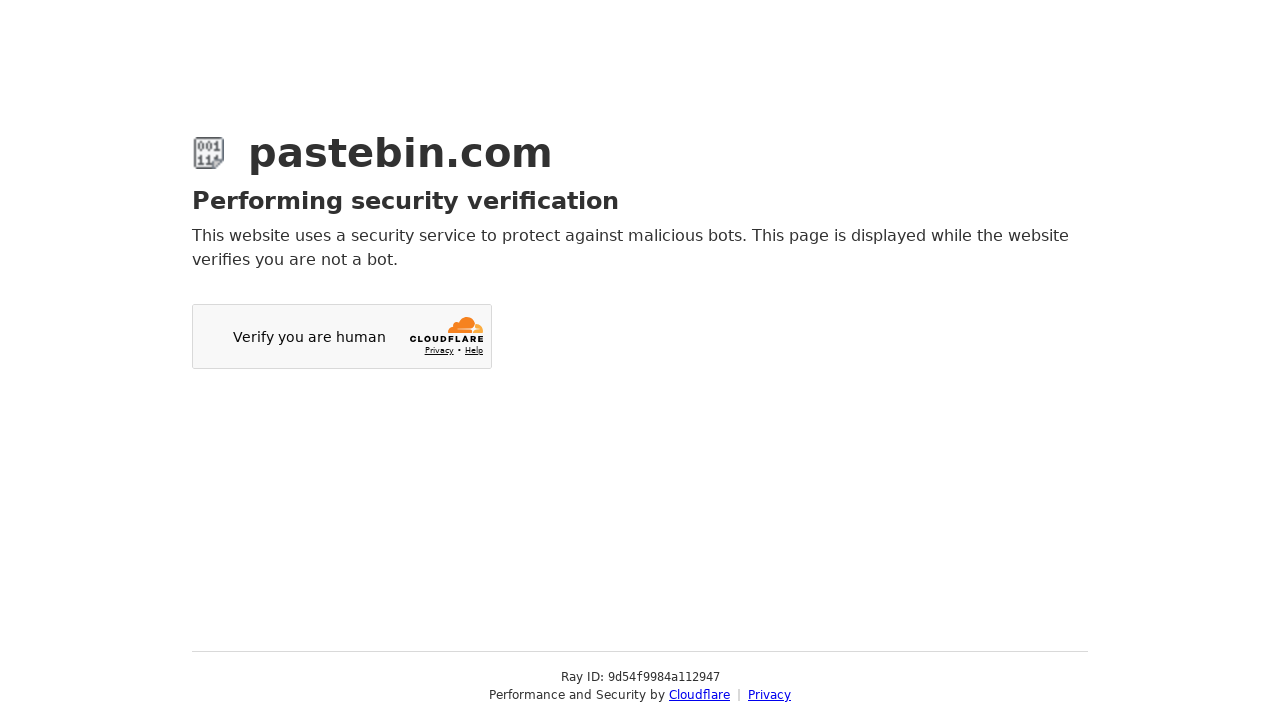